Tests navigation within the Elements section by finding and clicking on the Text Box menu item in the left panel

Starting URL: https://demoqa.com/elements

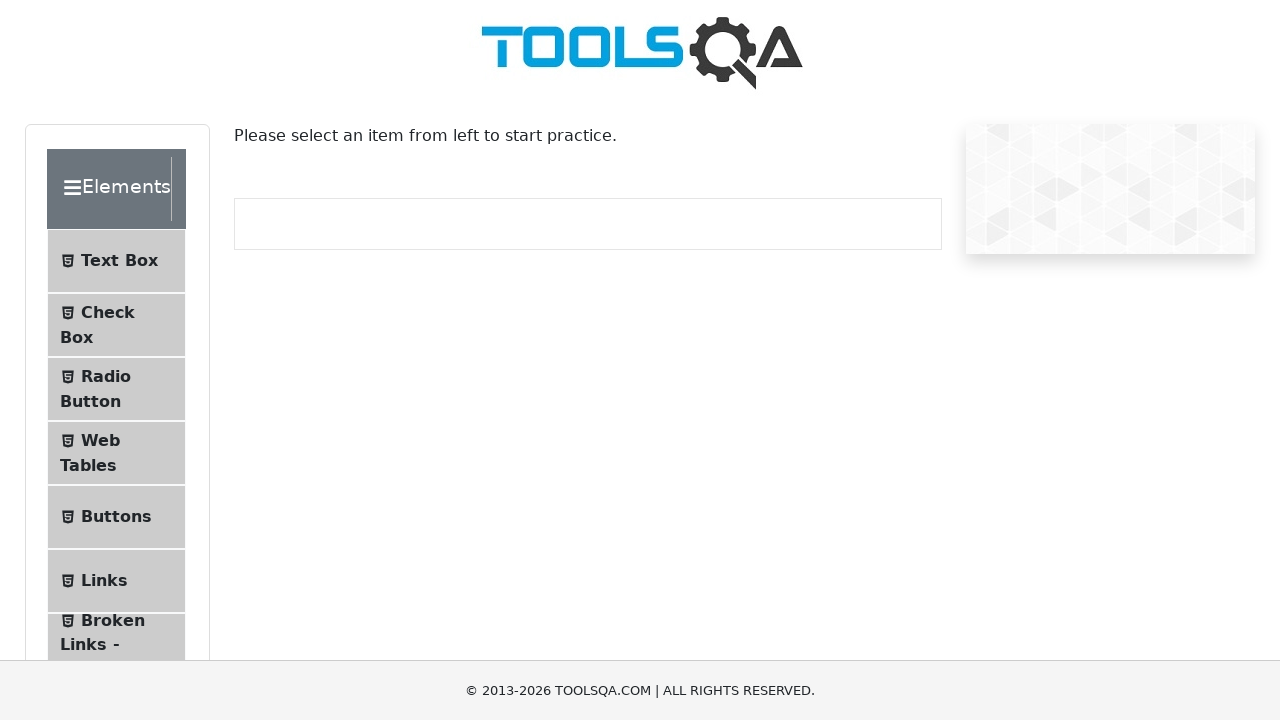

Set viewport size to 1920x1080
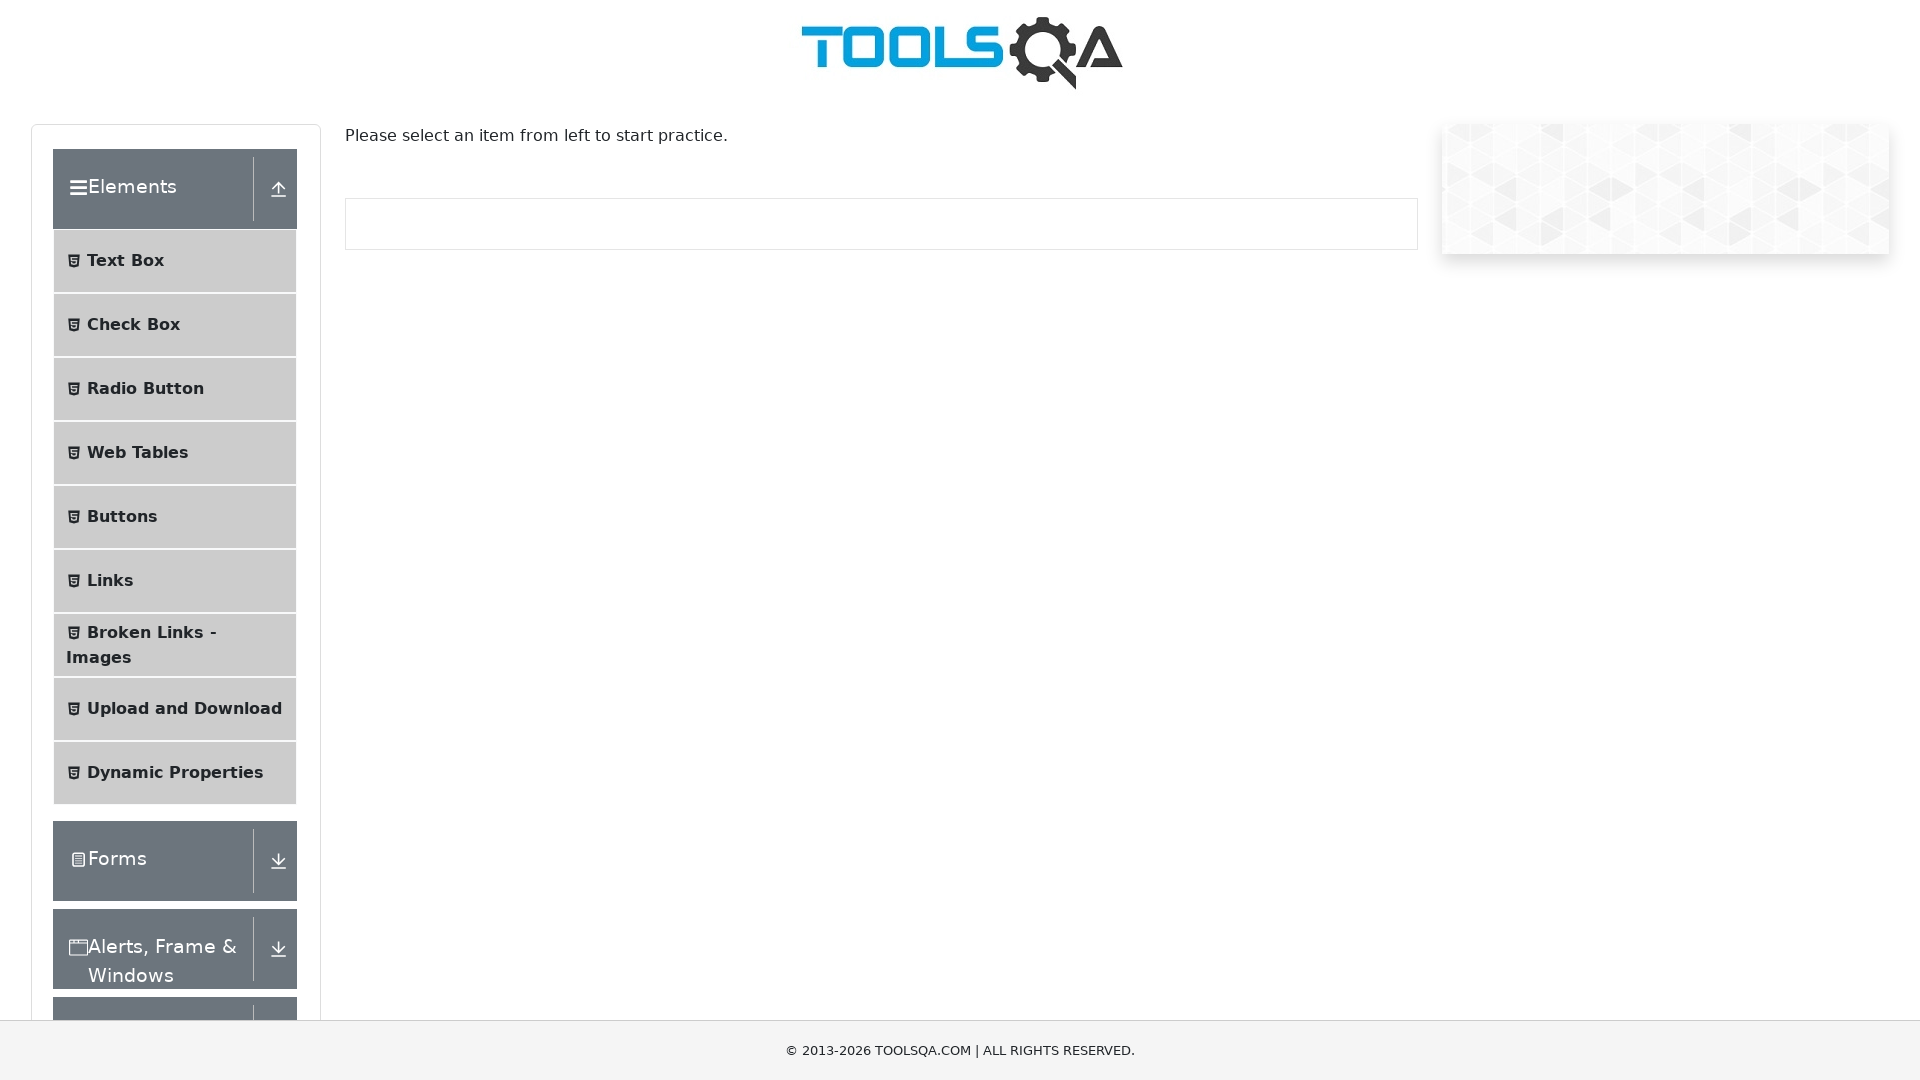

Located all menu items in the left panel
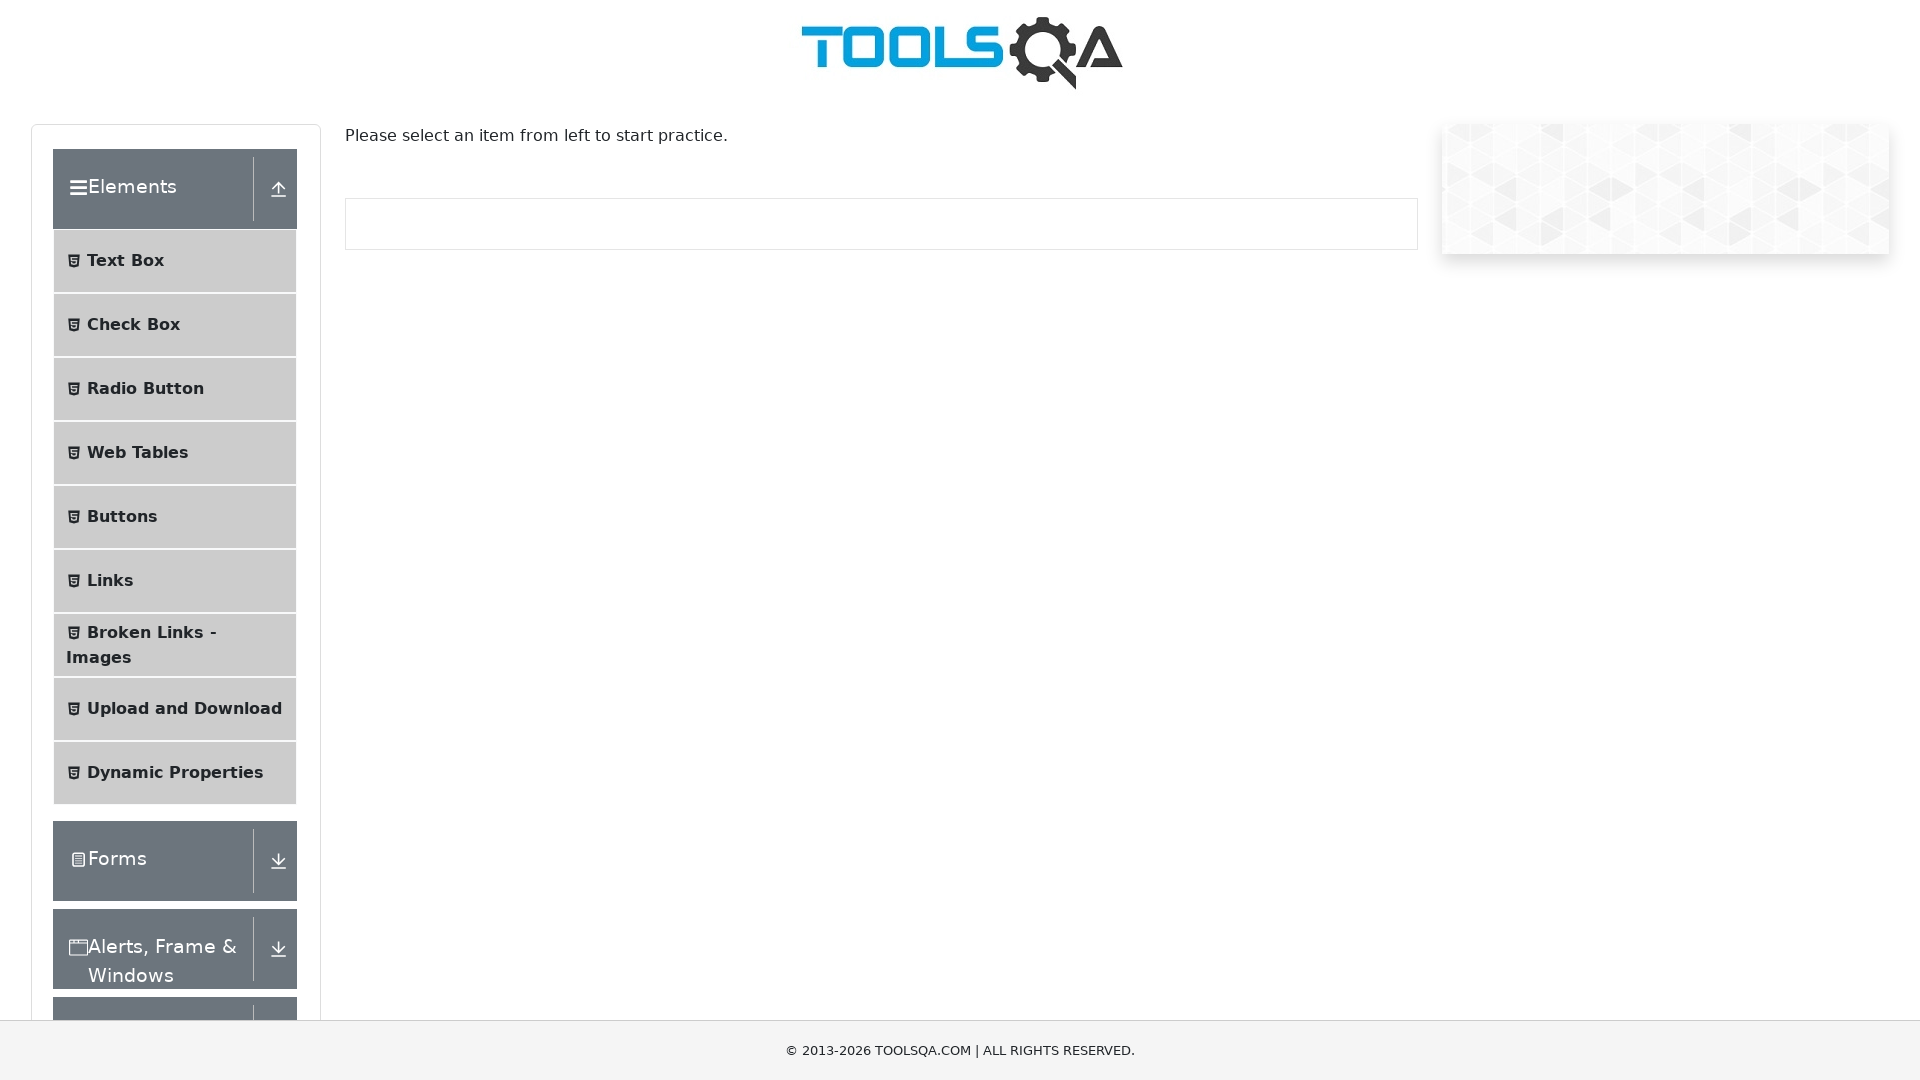

Retrieved text from menu item: 'Text Box'
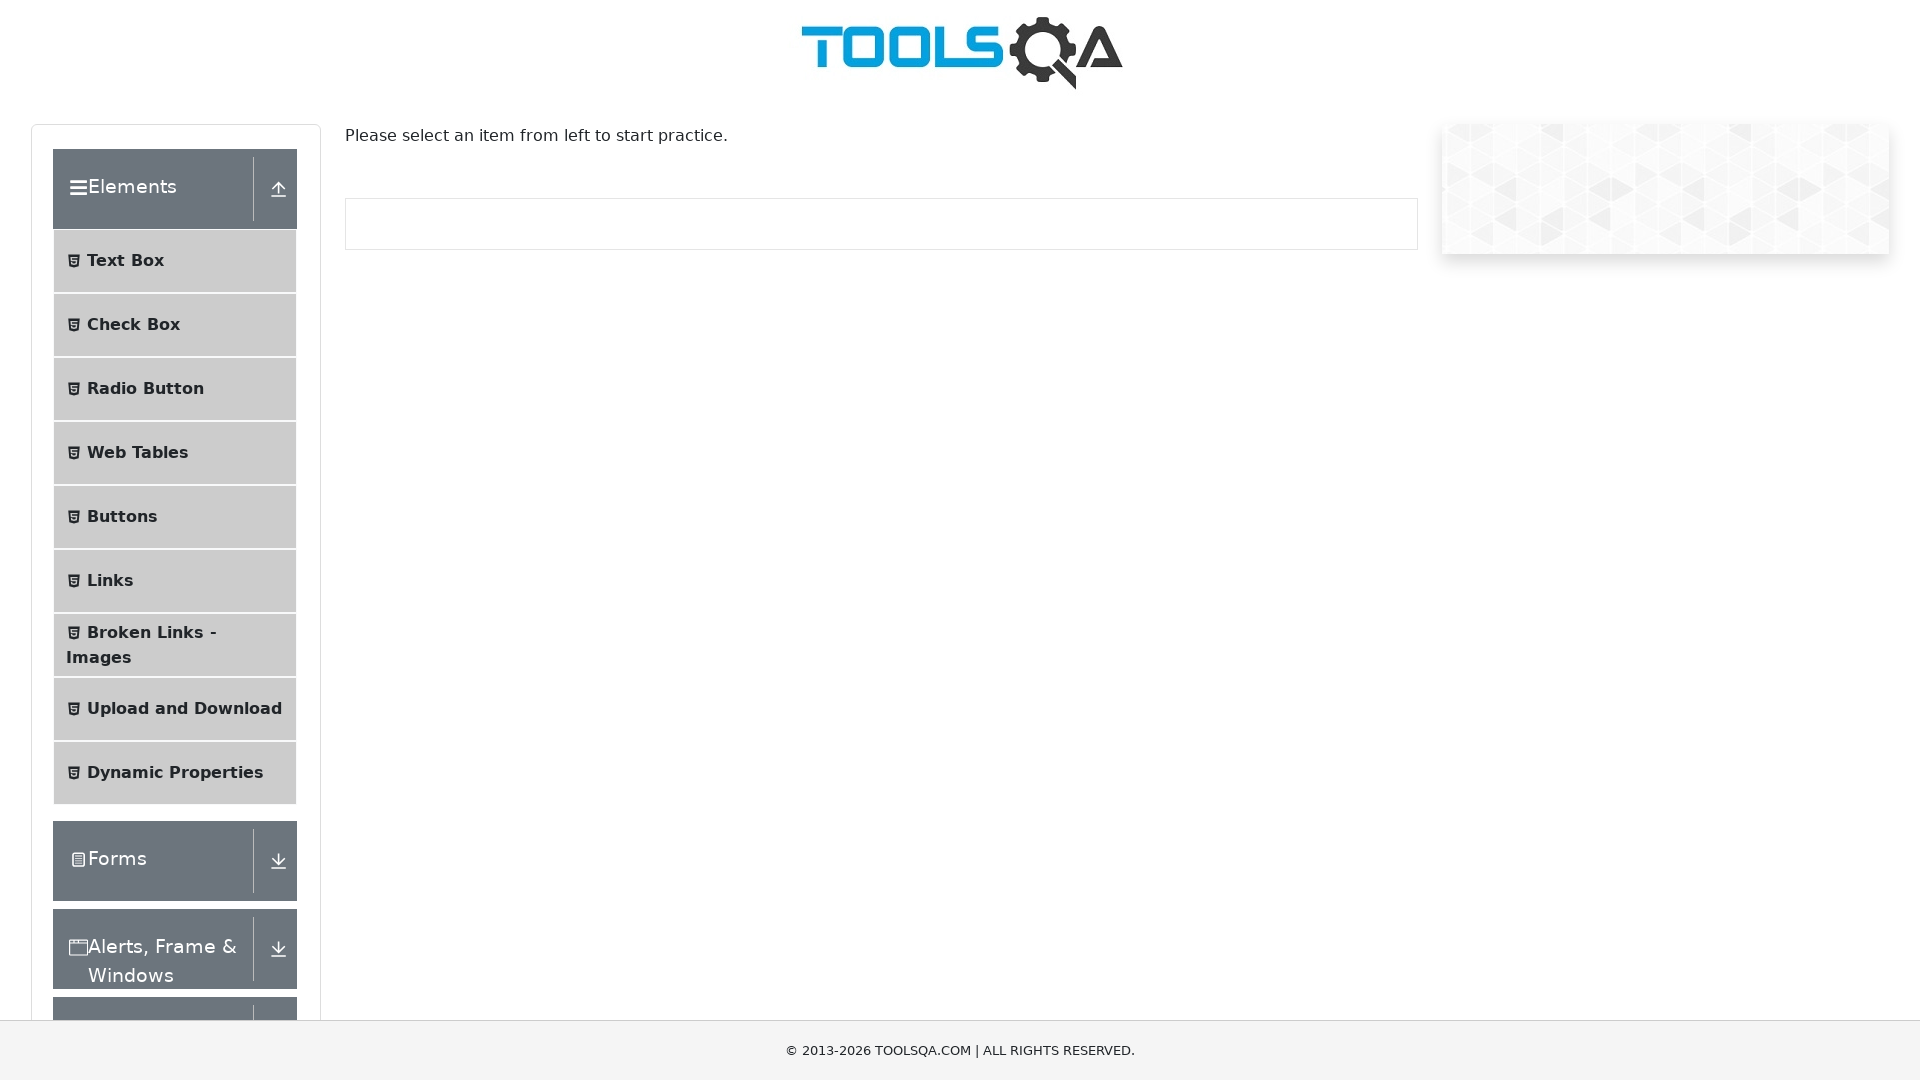

Clicked on 'Text Box' menu item in the left panel at (175, 261) on .left-pannel .accordion .element-group ul li >> nth=0
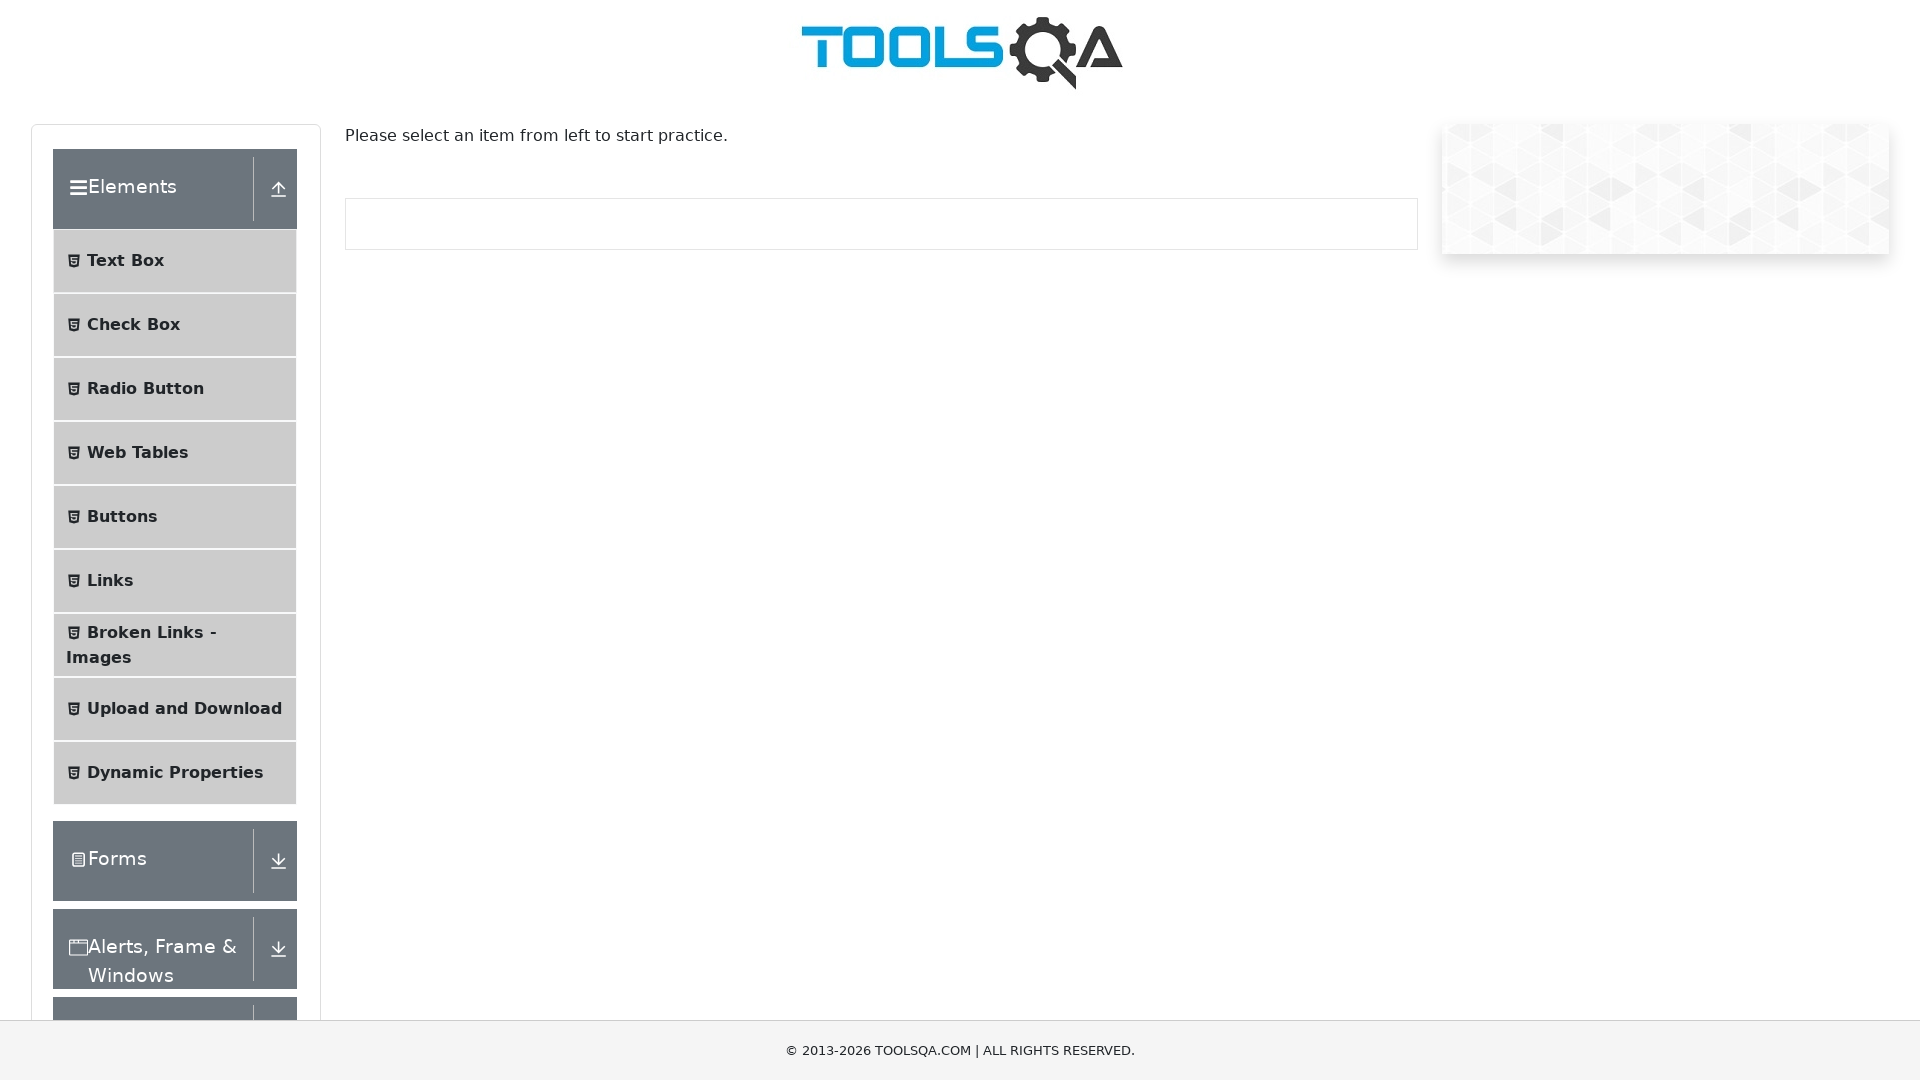

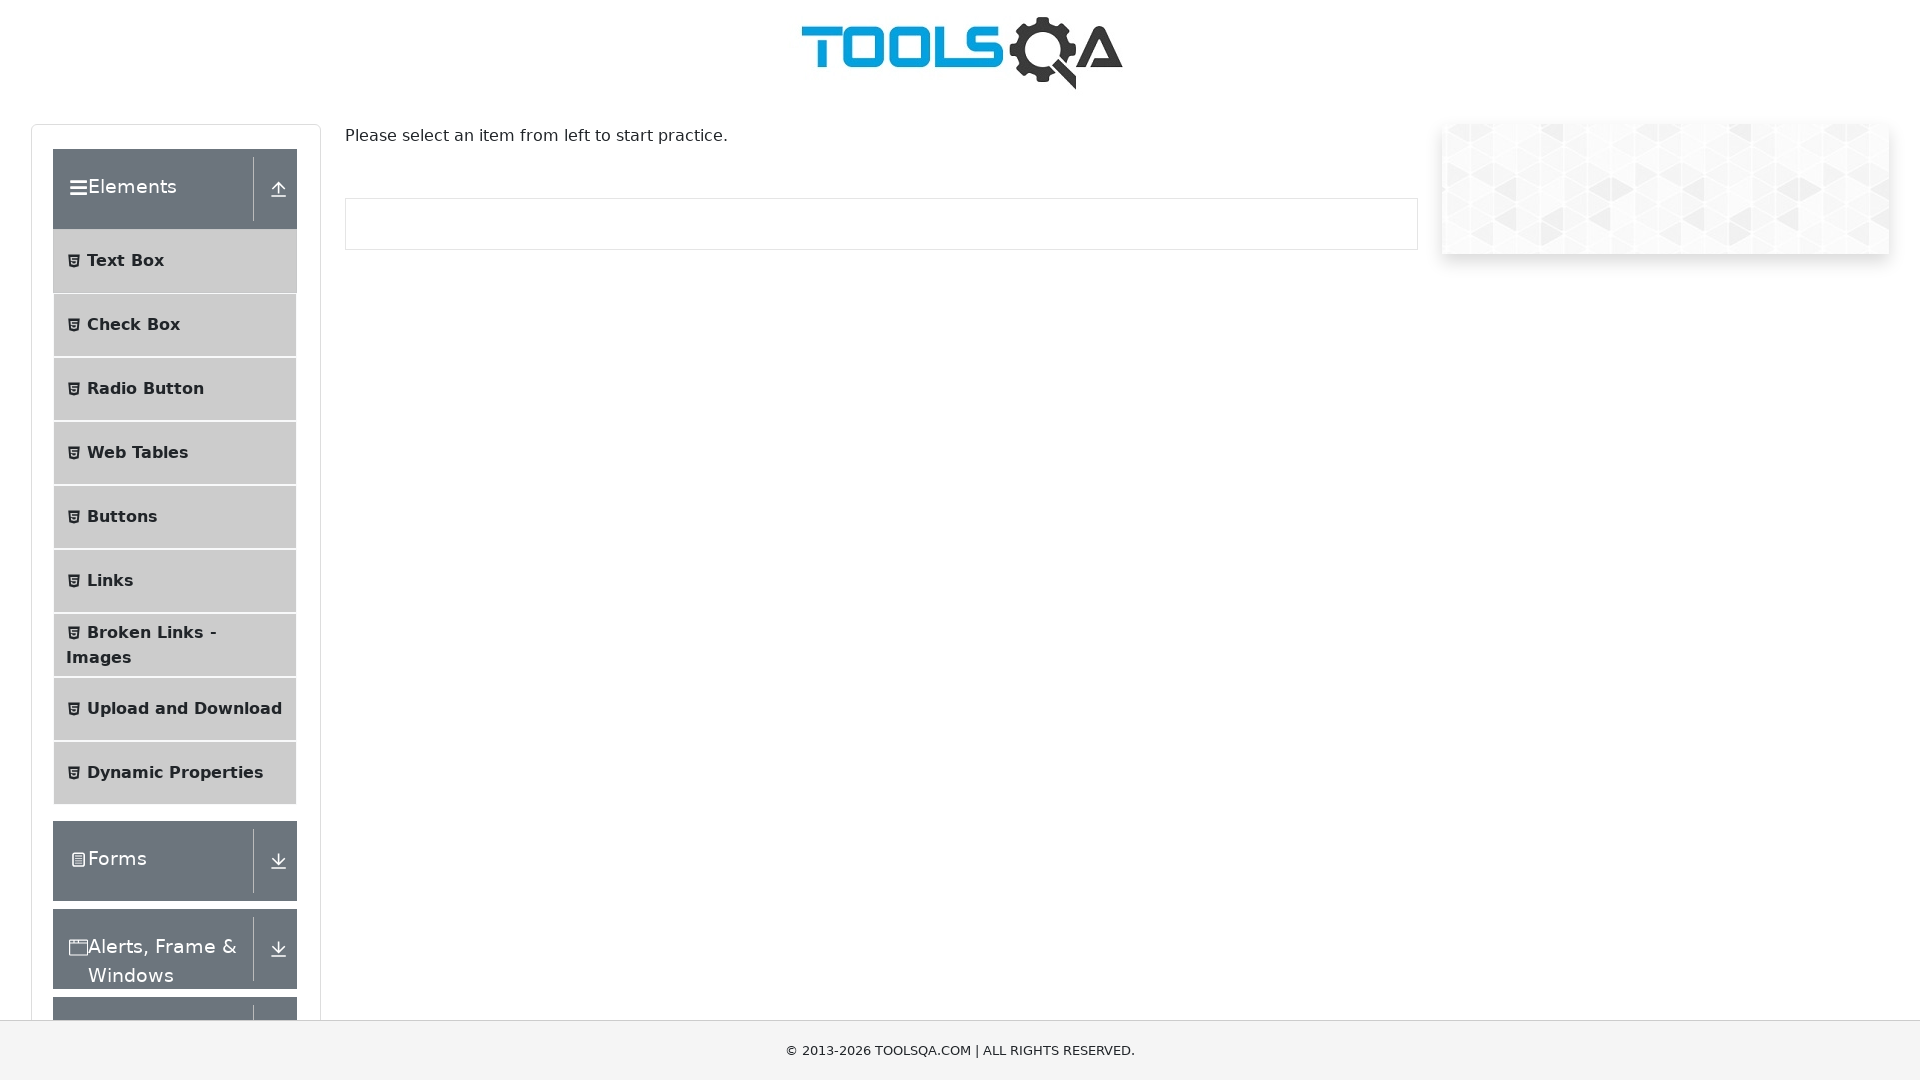